Tests login form validation by submitting with valid username but empty password, verifying the "Password is required" error message appears.

Starting URL: https://anatoly-karpovich.github.io/demo-login-form/

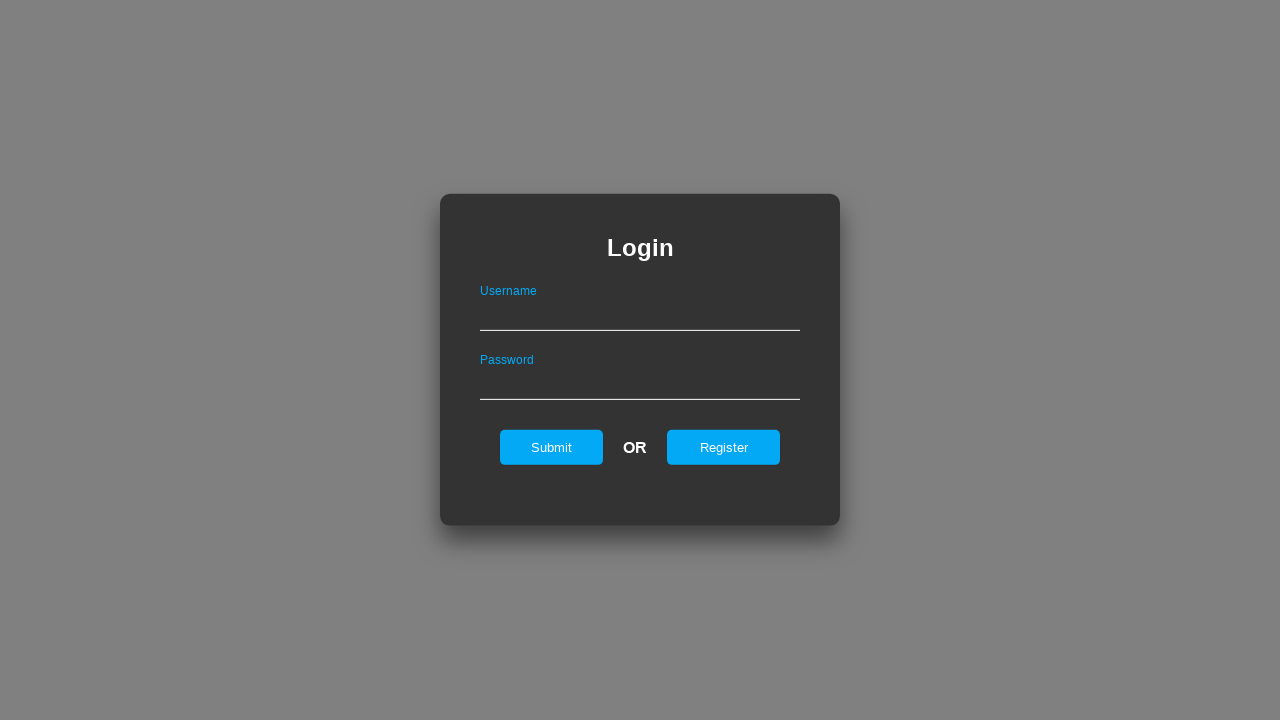

Login form loaded and became visible
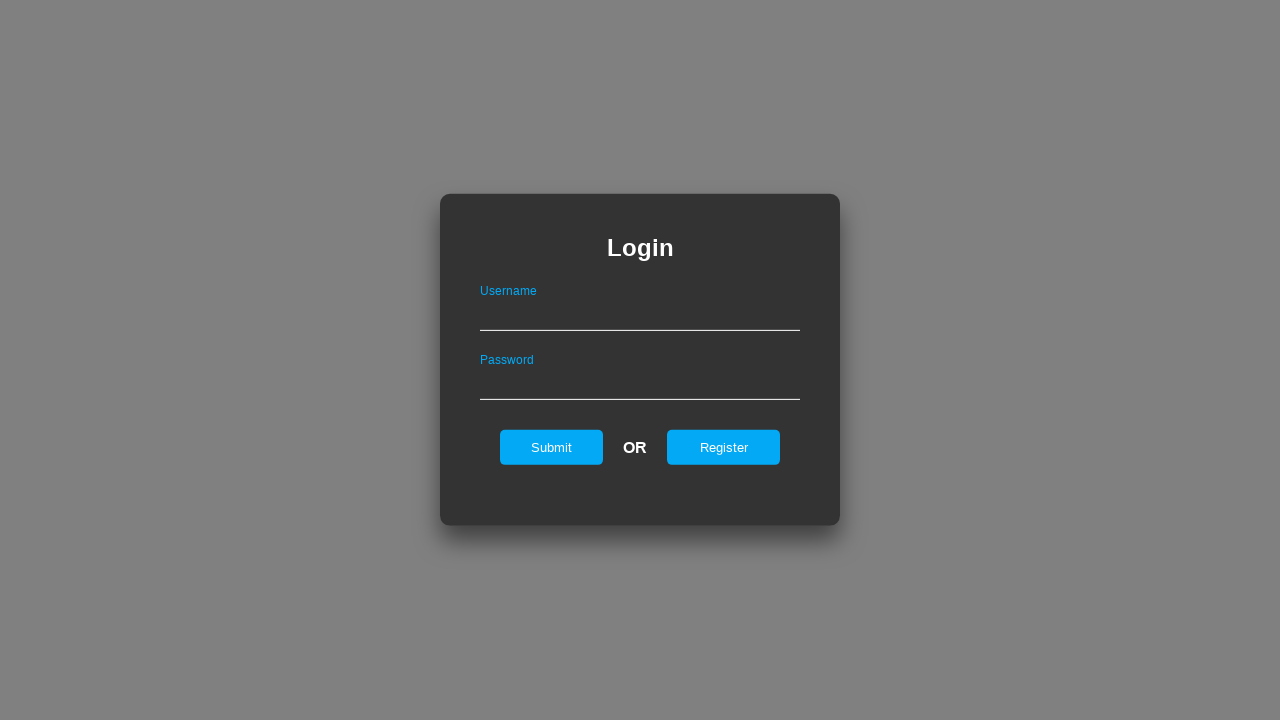

Filled username field with 'test@gmail.com' on #userName
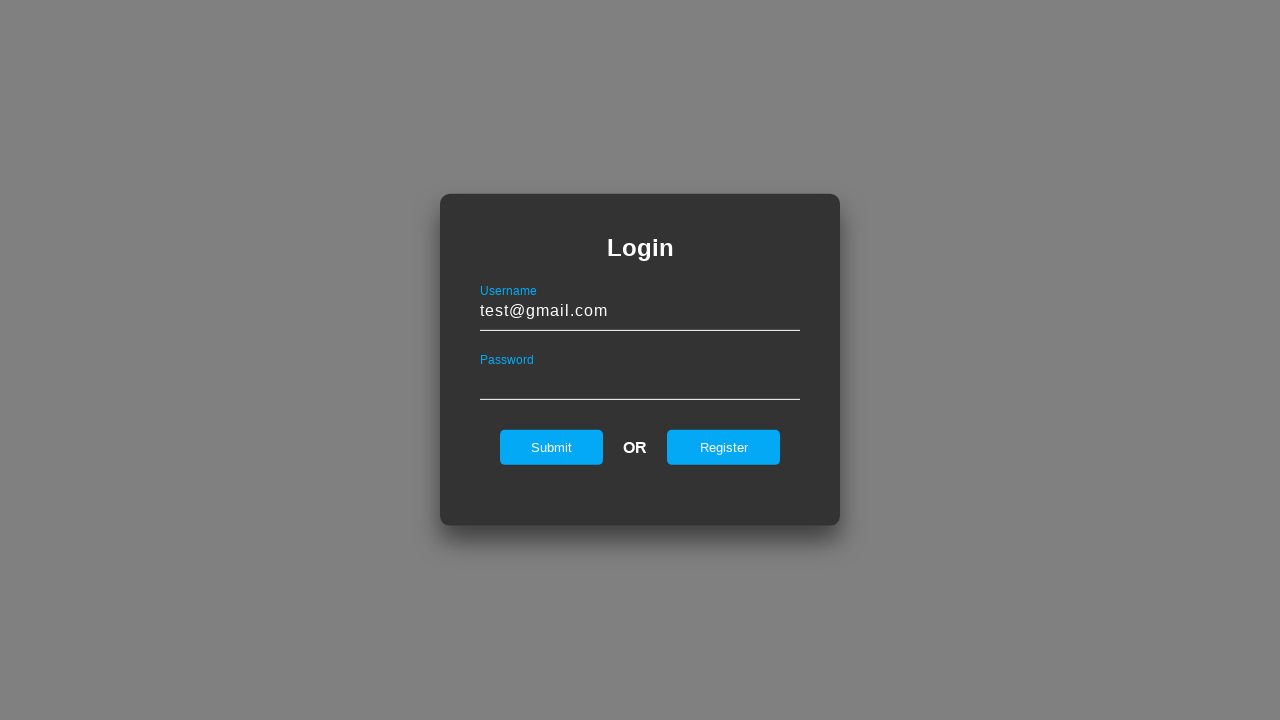

Clicked submit button with empty password at (552, 447) on #submit
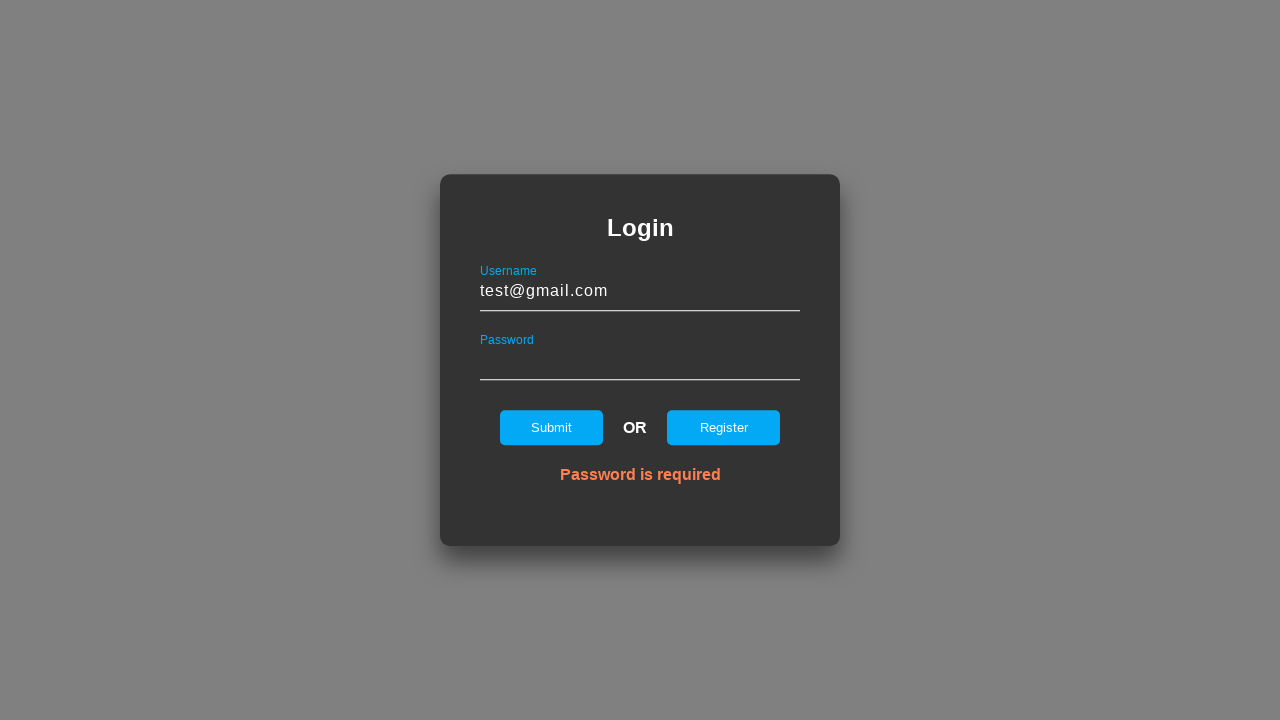

Error message element became visible
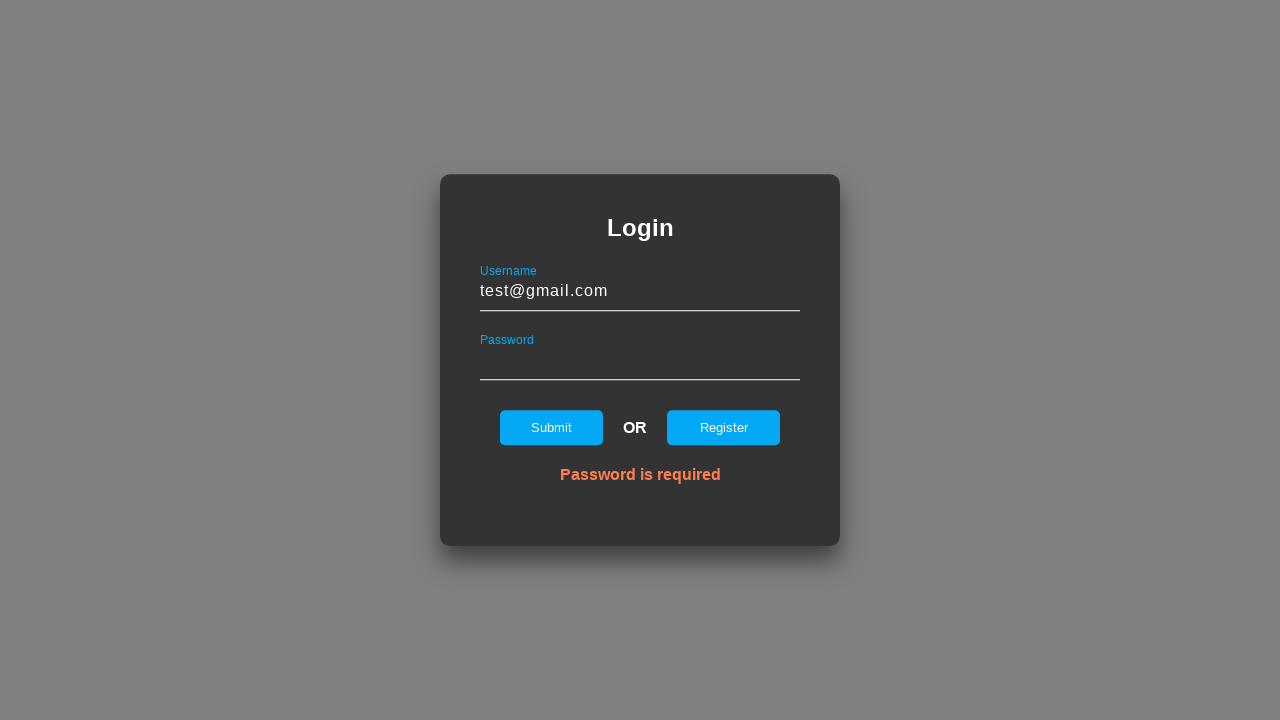

Verified error message displays 'Password is required'
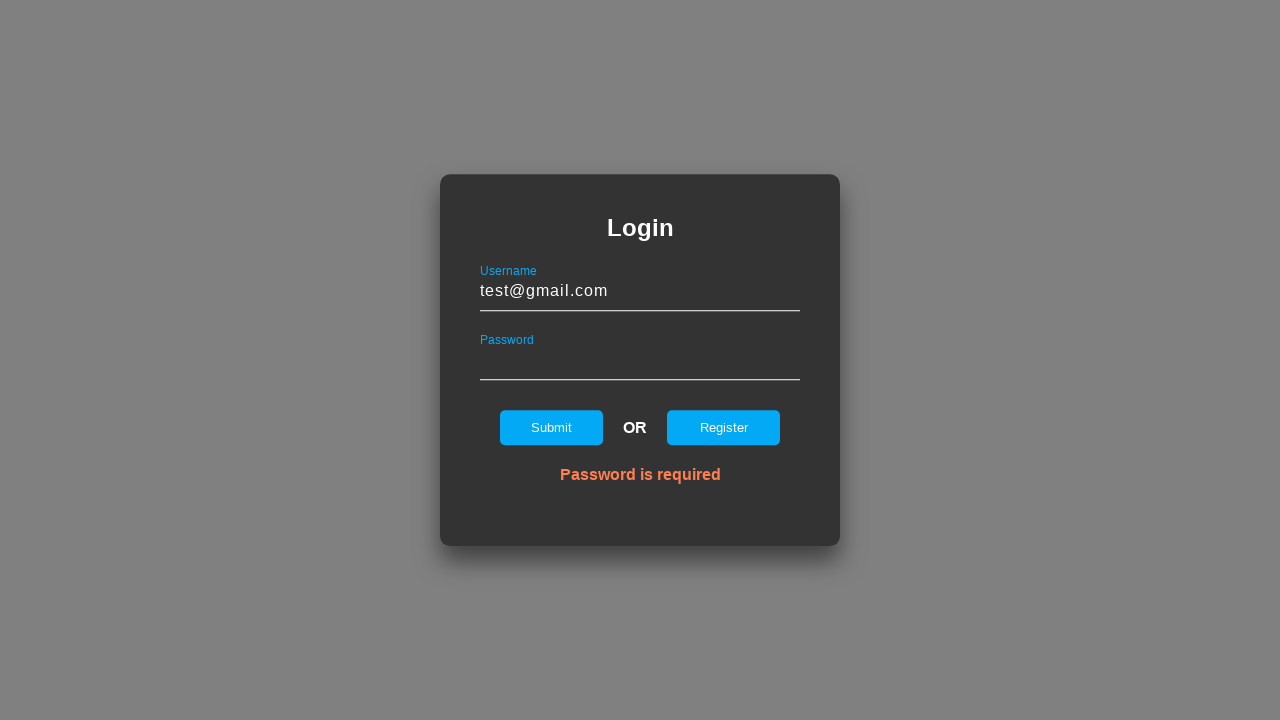

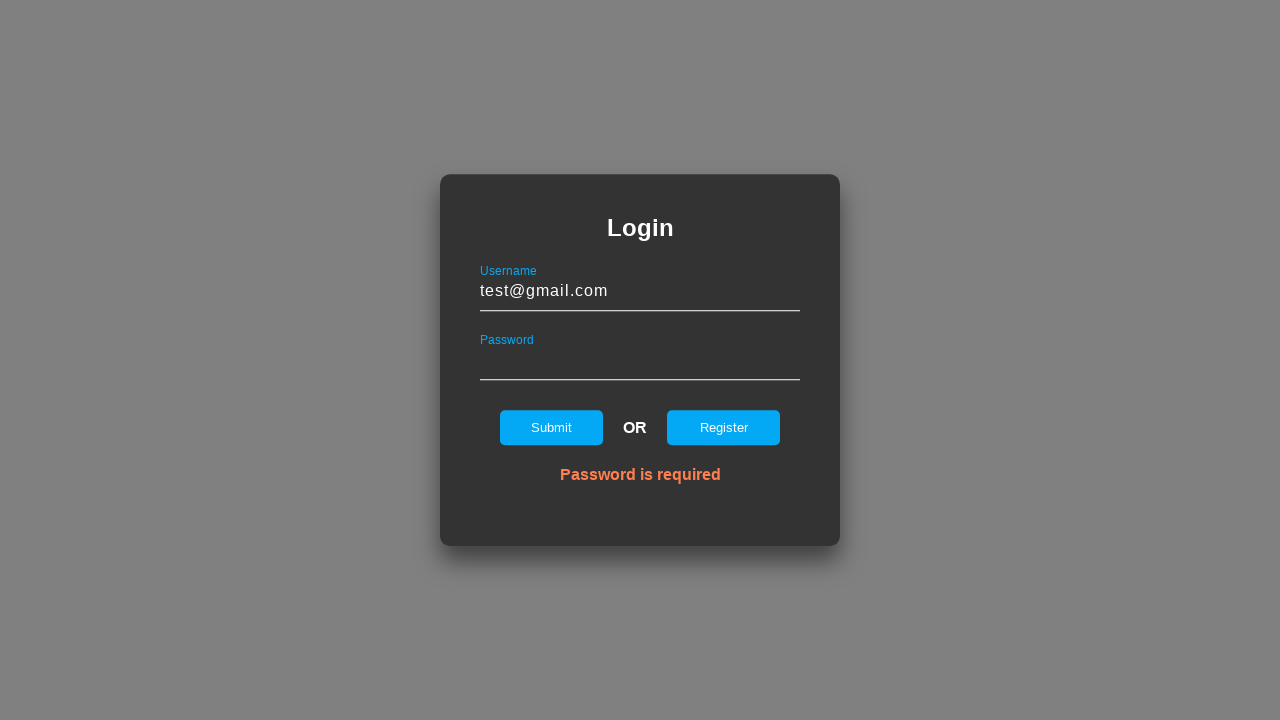